Verifies Geckodriver installation by navigating to the Firefox browser page

Starting URL: https://www.mozilla.org/firefox

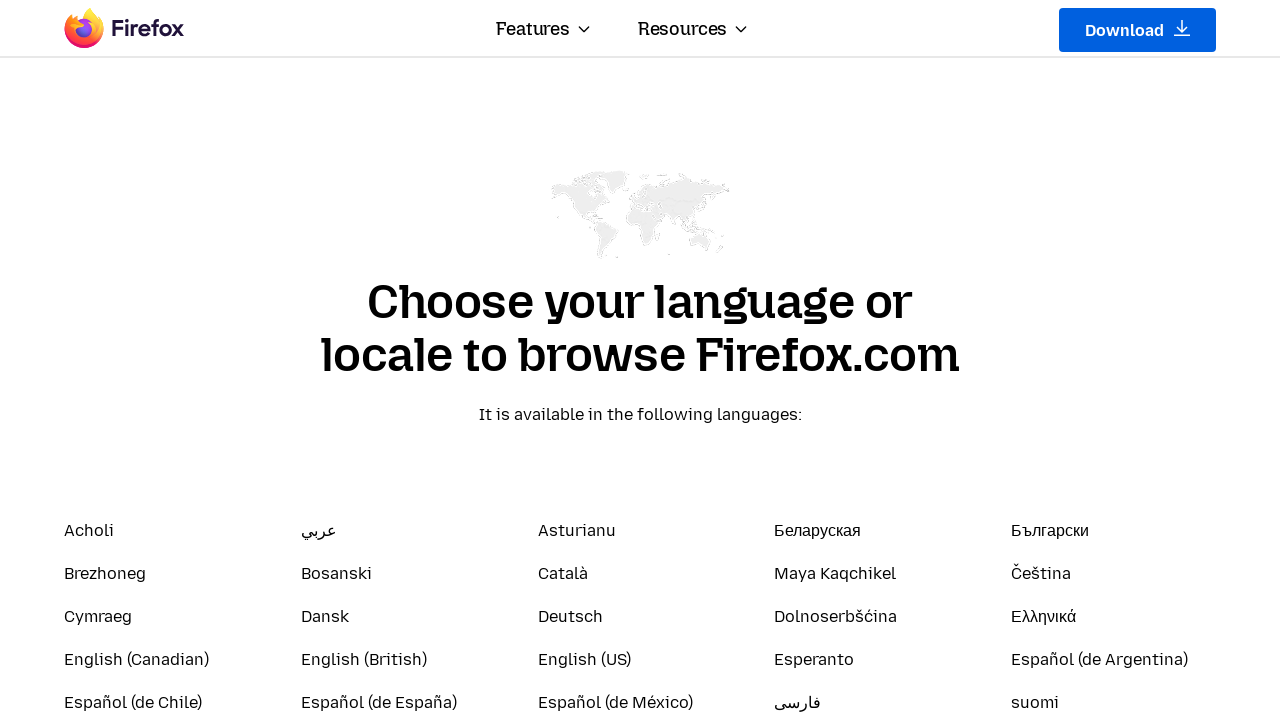

Verified Firefox browser page loaded at https://www.mozilla.org/firefox
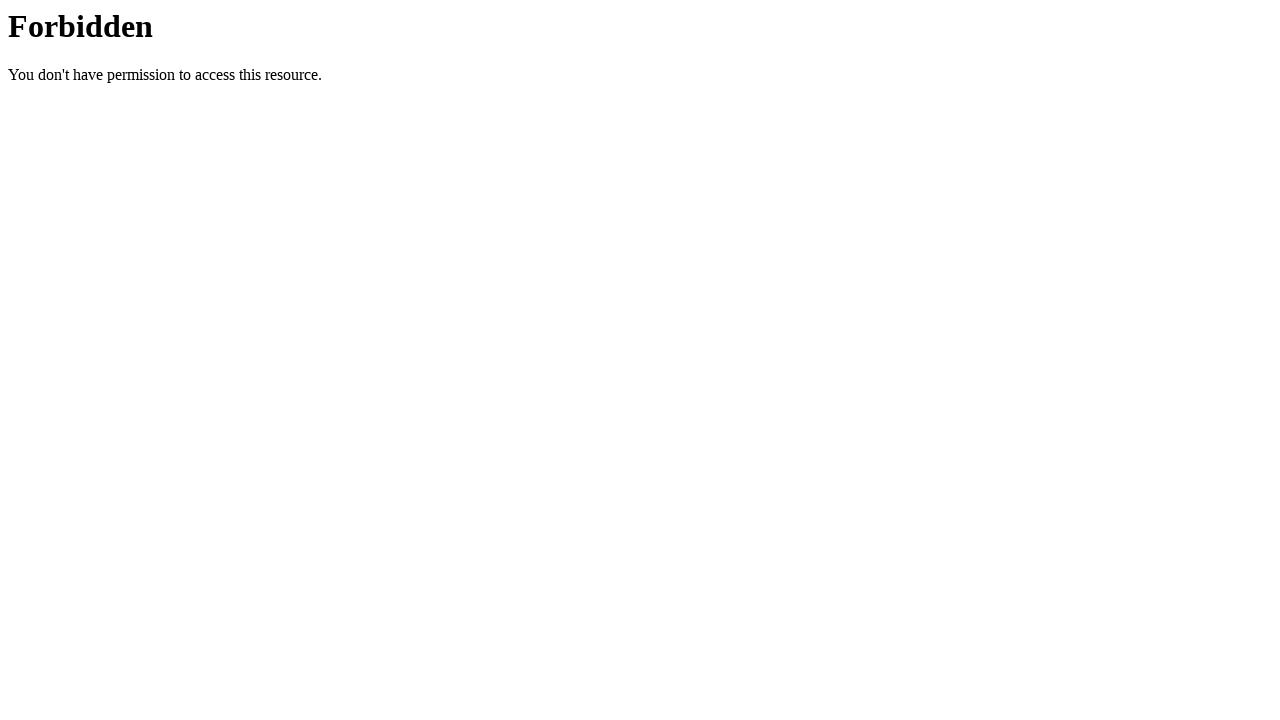

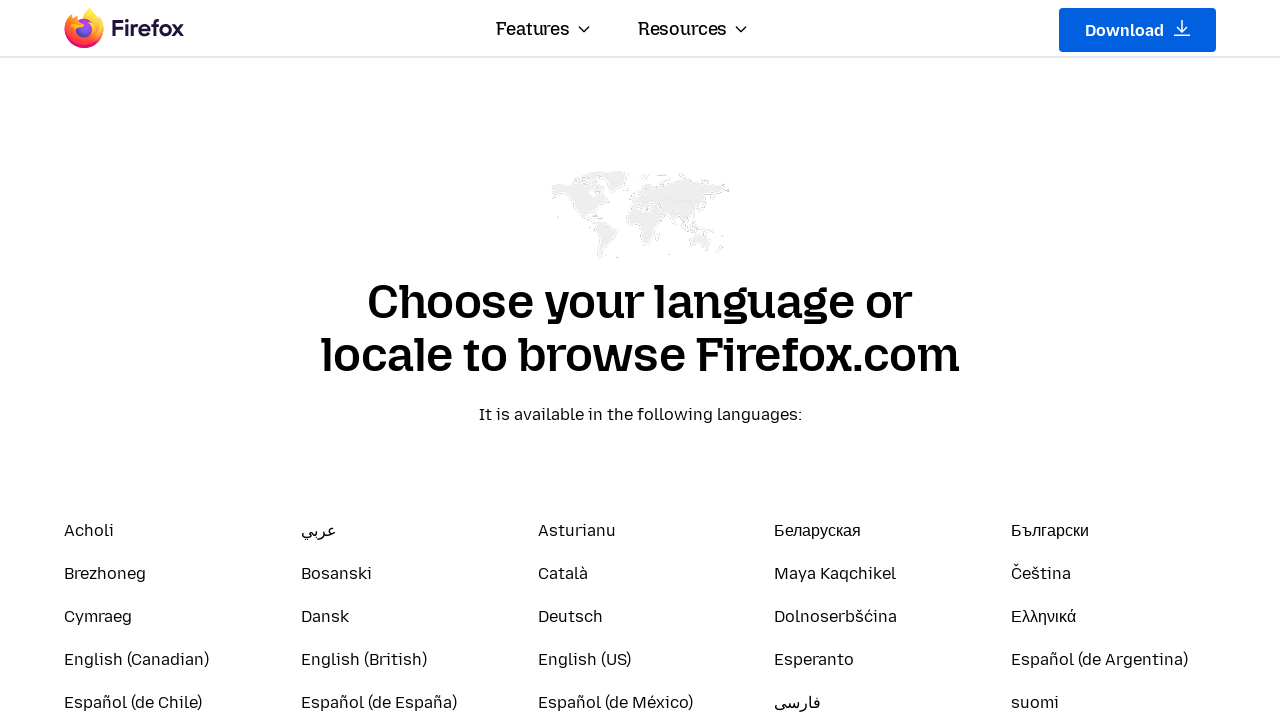